Tests input validation by entering negative values (-1) into form fields D5, D7, and D9, then checks if error styling is applied

Starting URL: https://www.swedbank.lt/business/finance/trade/factoring?language=ENG

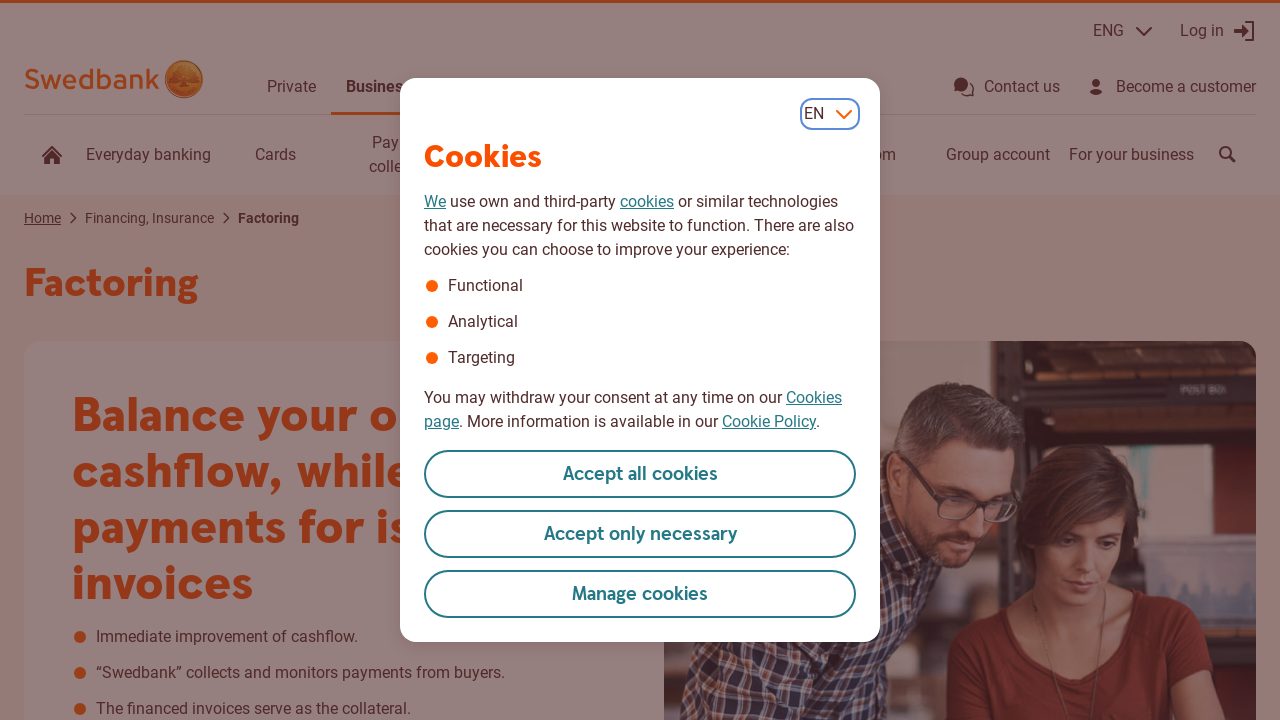

Navigated to Swedbank factoring page
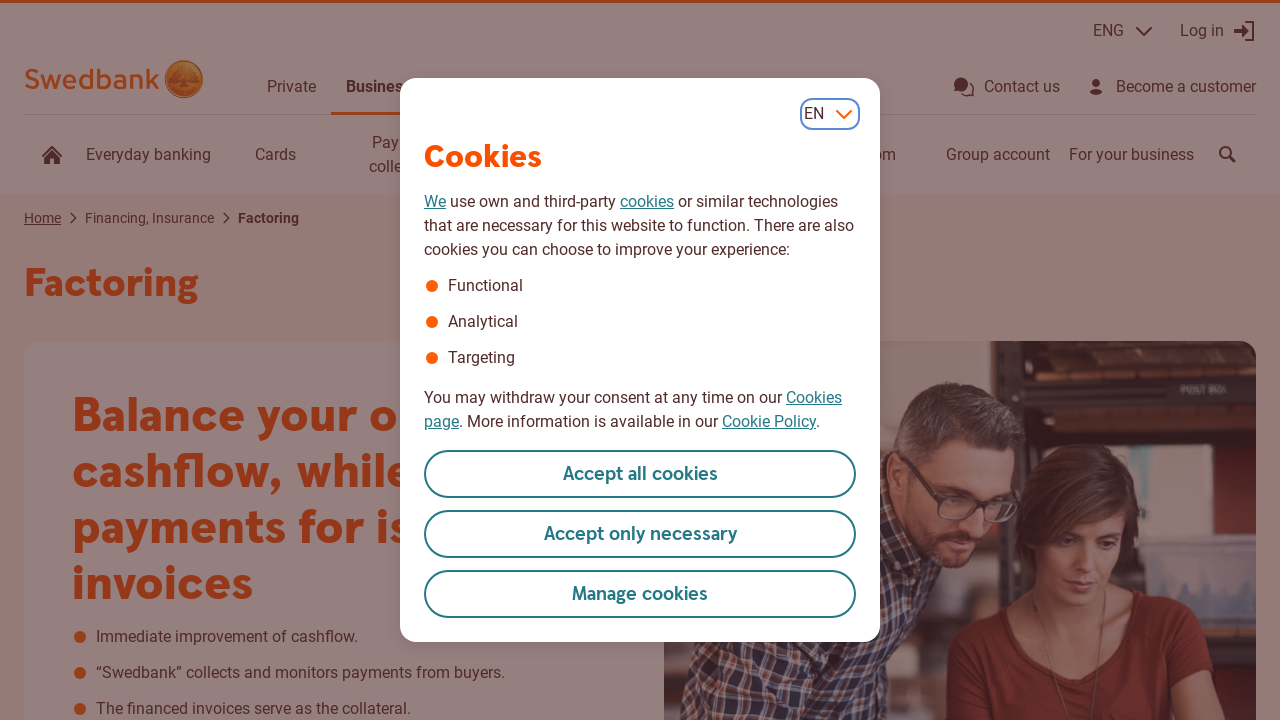

Entered -1 into field D5 on #D5
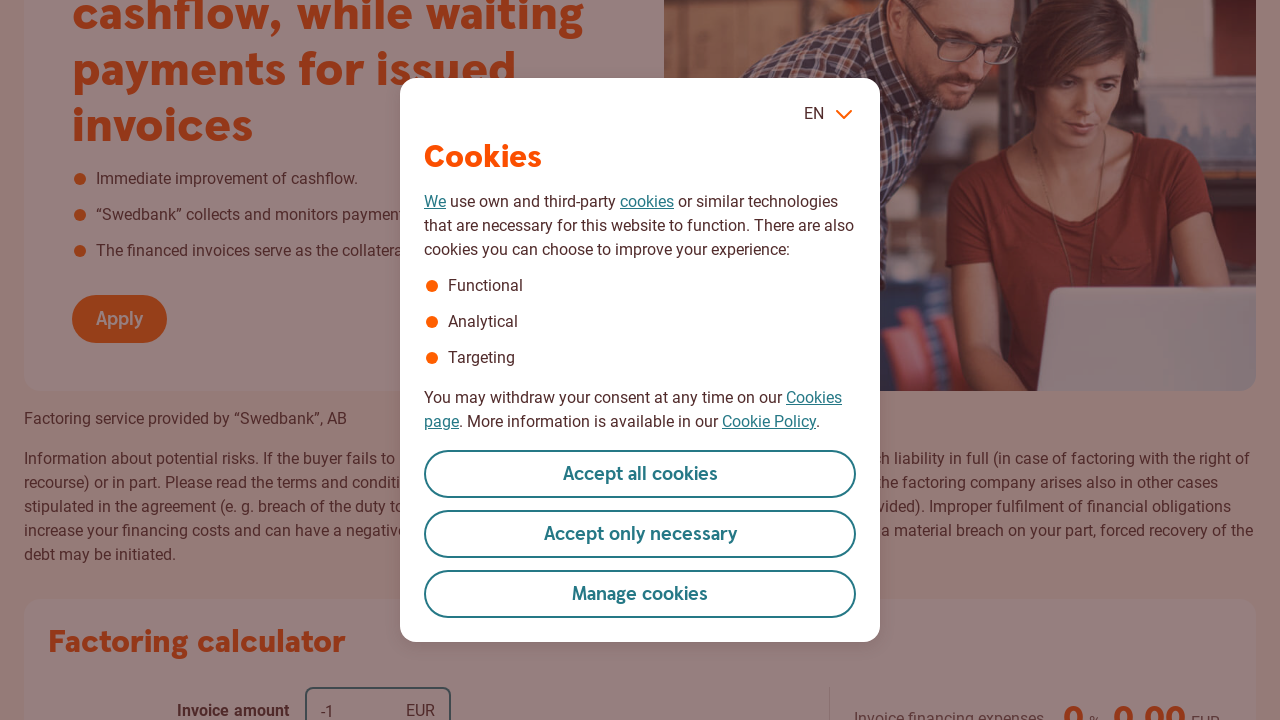

Entered -1 into field D7 on #D7
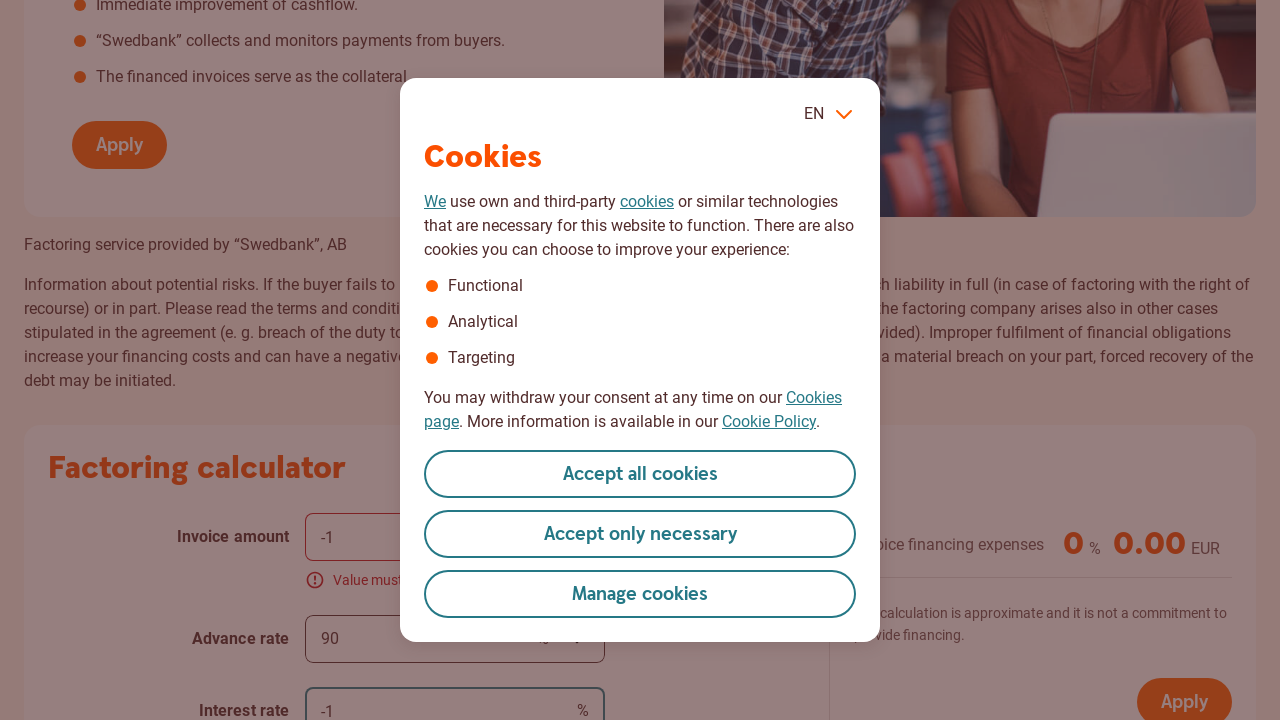

Entered -1 into field D9 on #D9
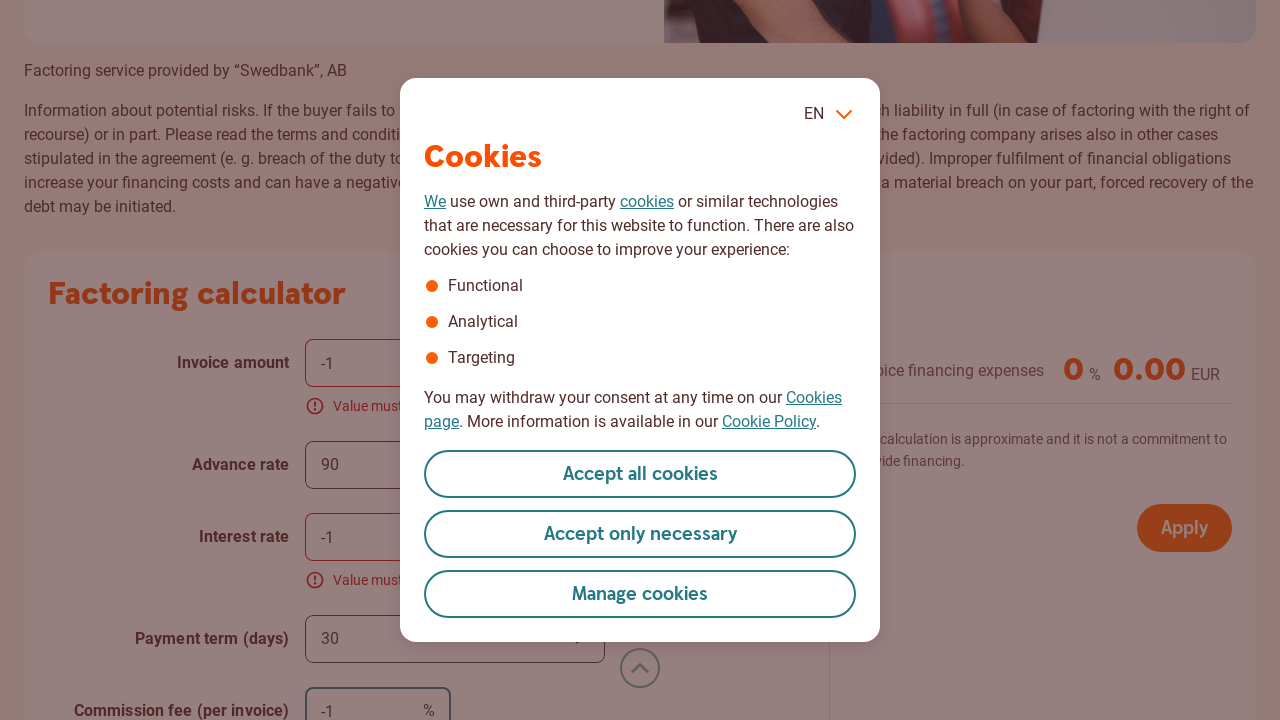

Waited 500ms for validation to trigger
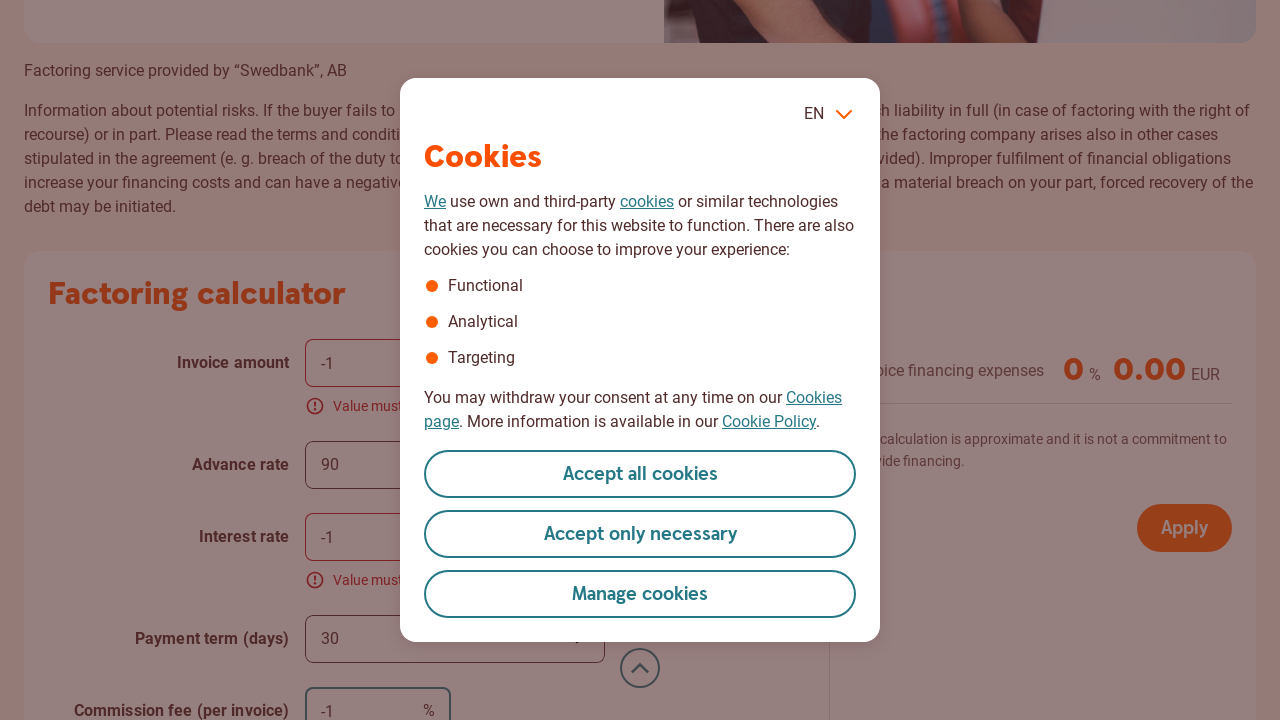

Confirmed field D5 is present and validation error styling applied
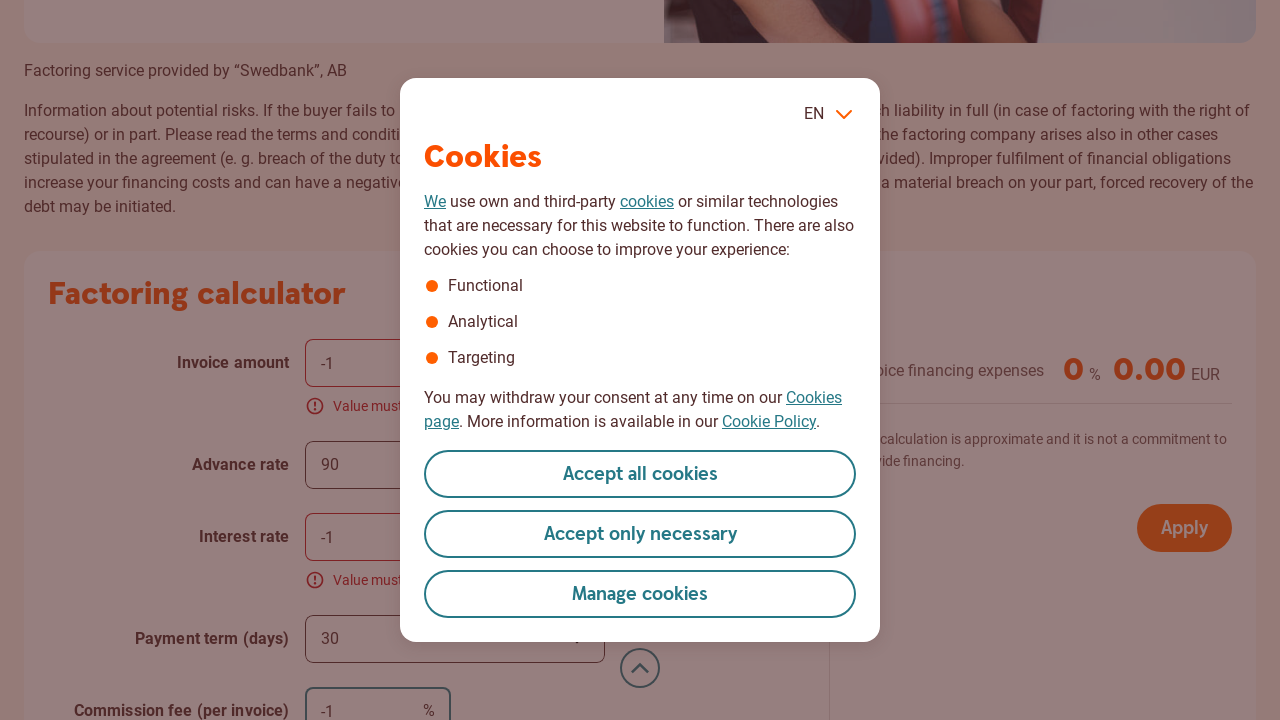

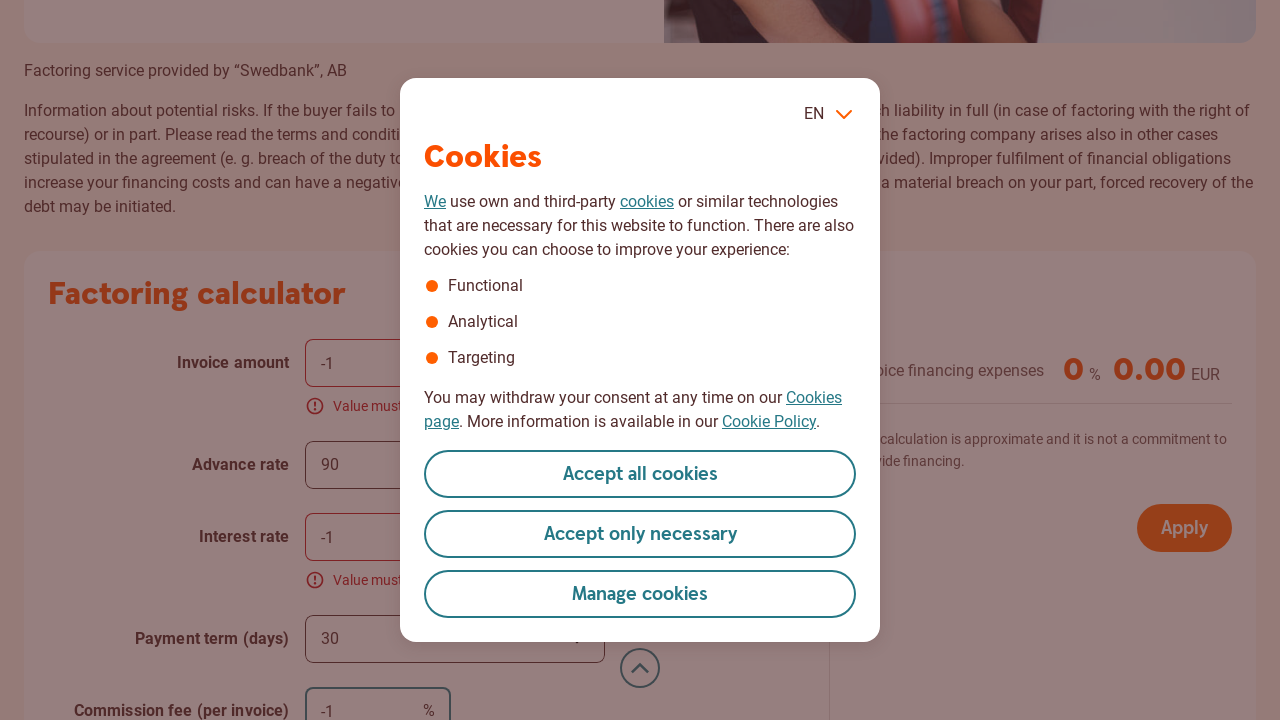